Tests keyboard key press functionality by sending the TAB key using action builder and verifying the result text displays the correct key pressed.

Starting URL: http://the-internet.herokuapp.com/key_presses

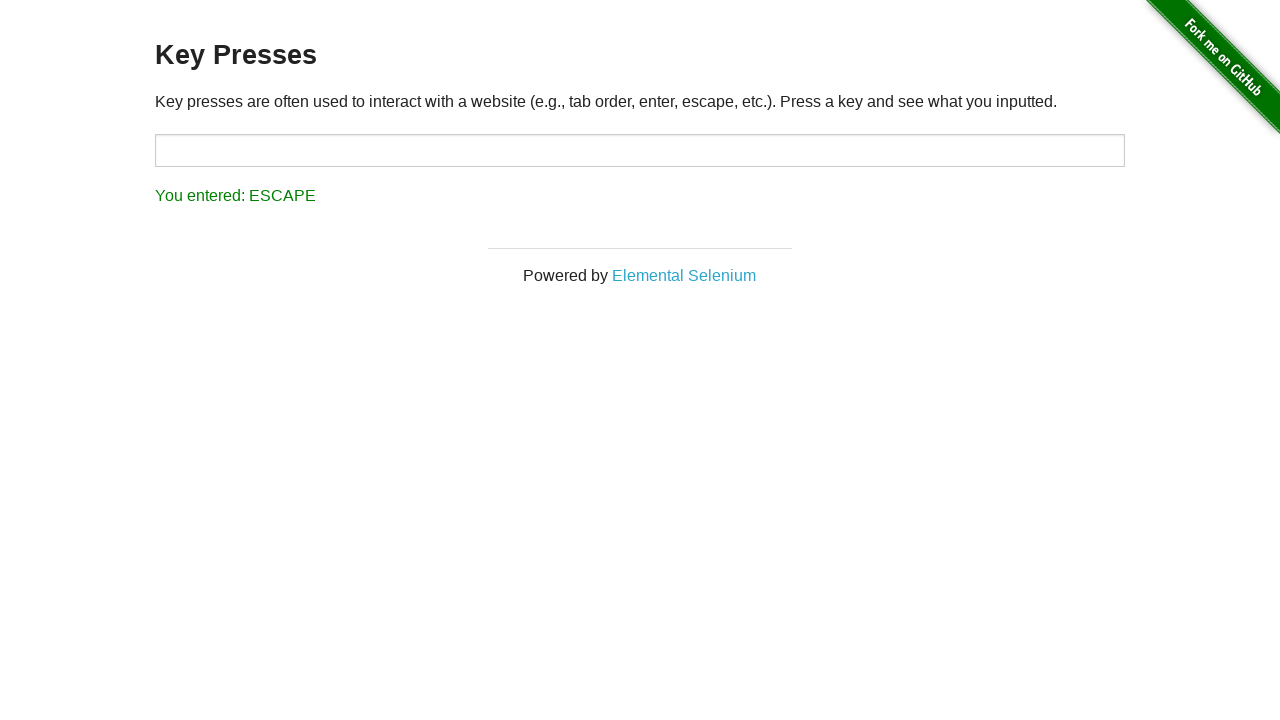

Navigated to key presses test page
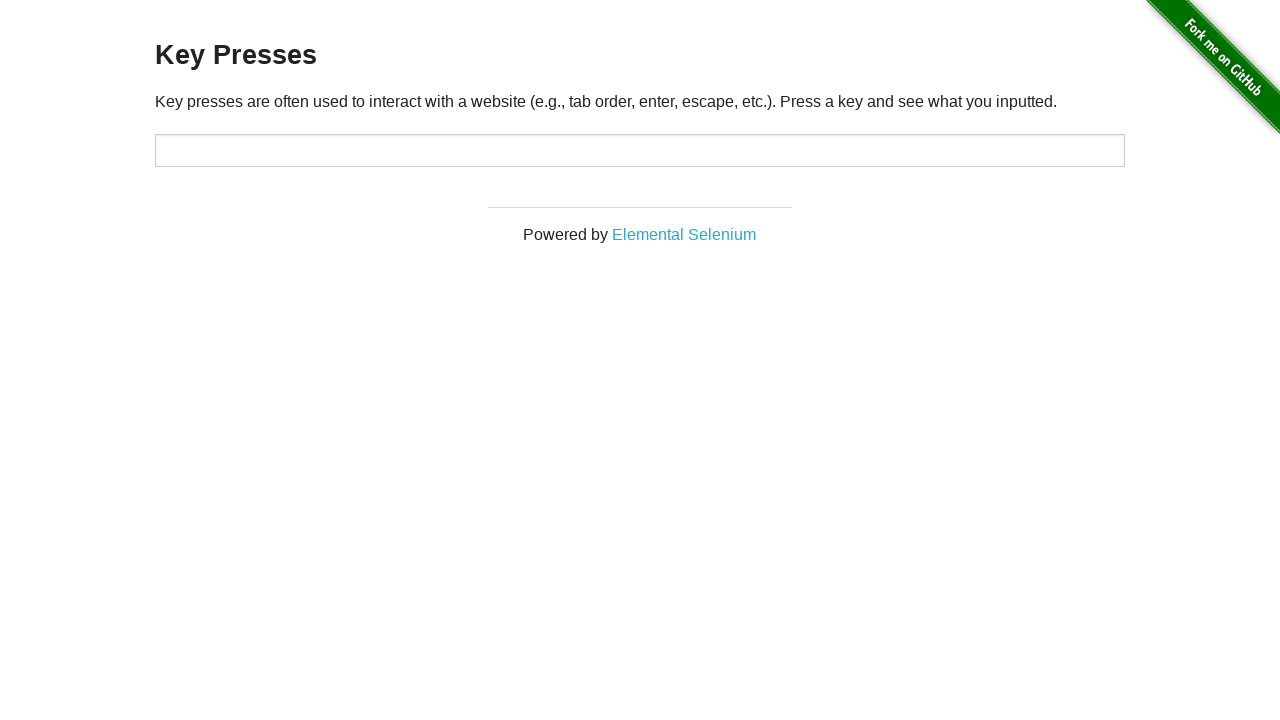

Pressed TAB key using keyboard action
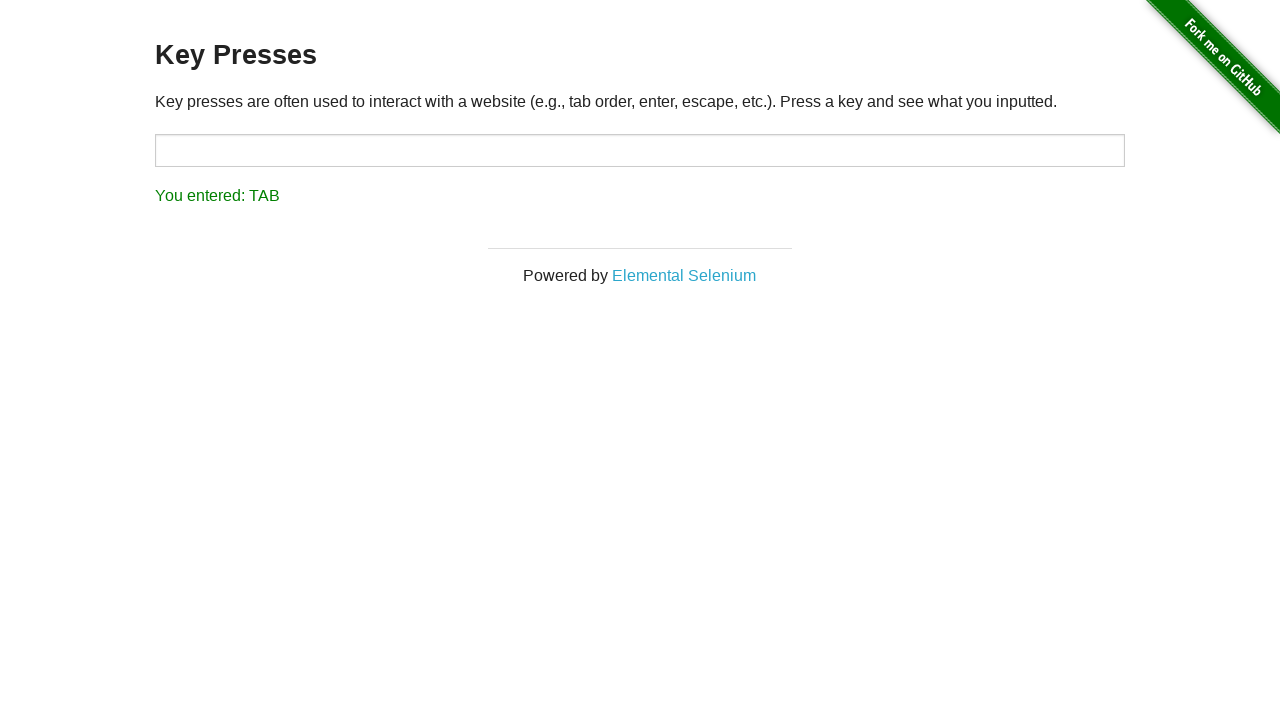

Result text element loaded
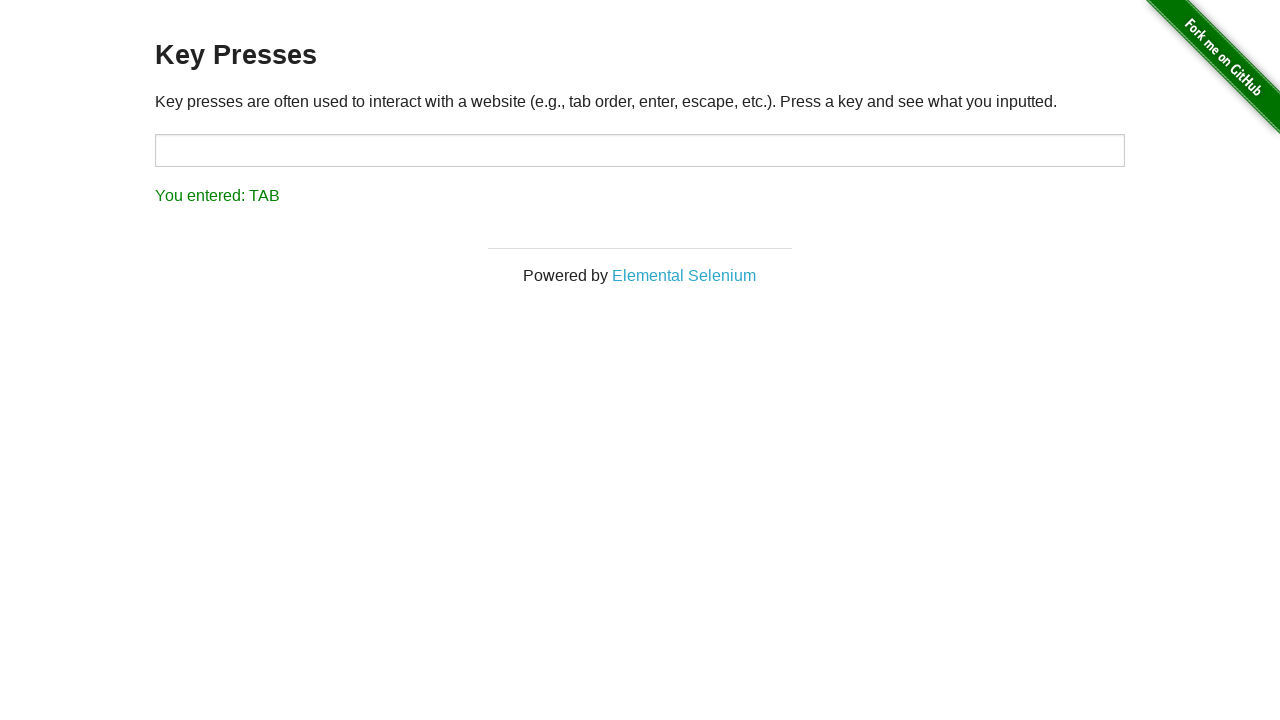

Retrieved result text content
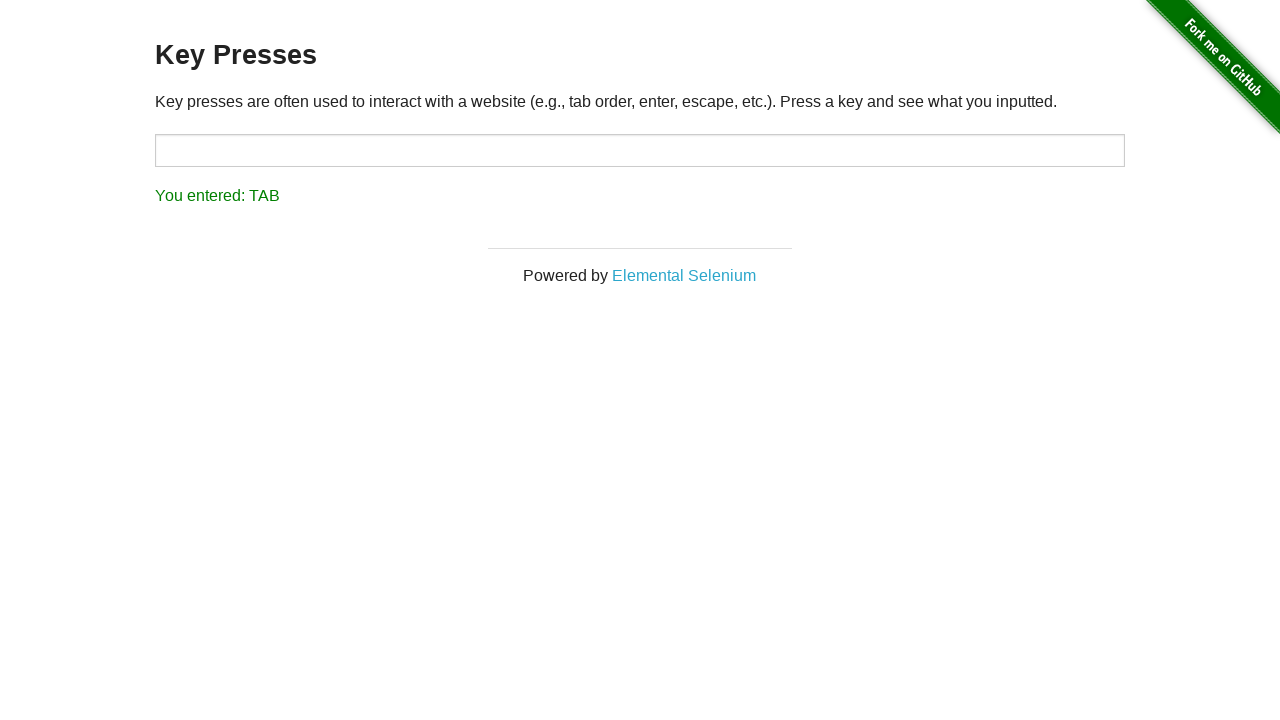

Verified result text displays 'You entered: TAB'
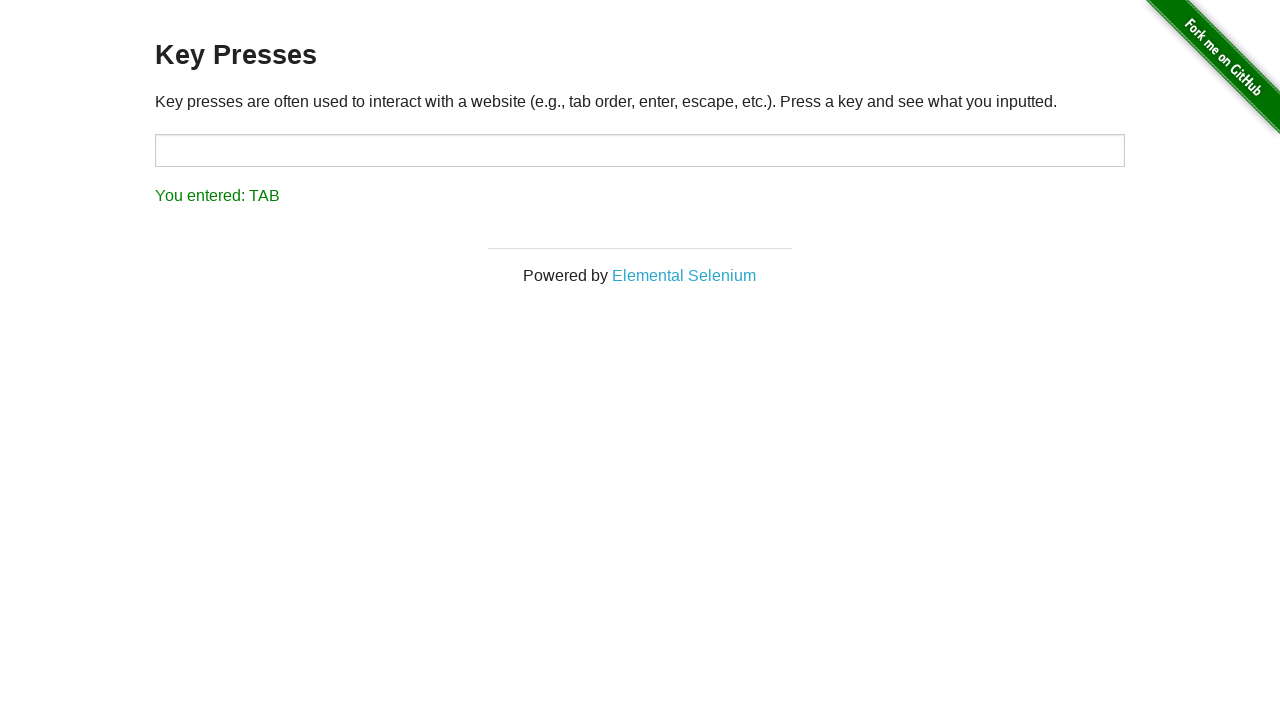

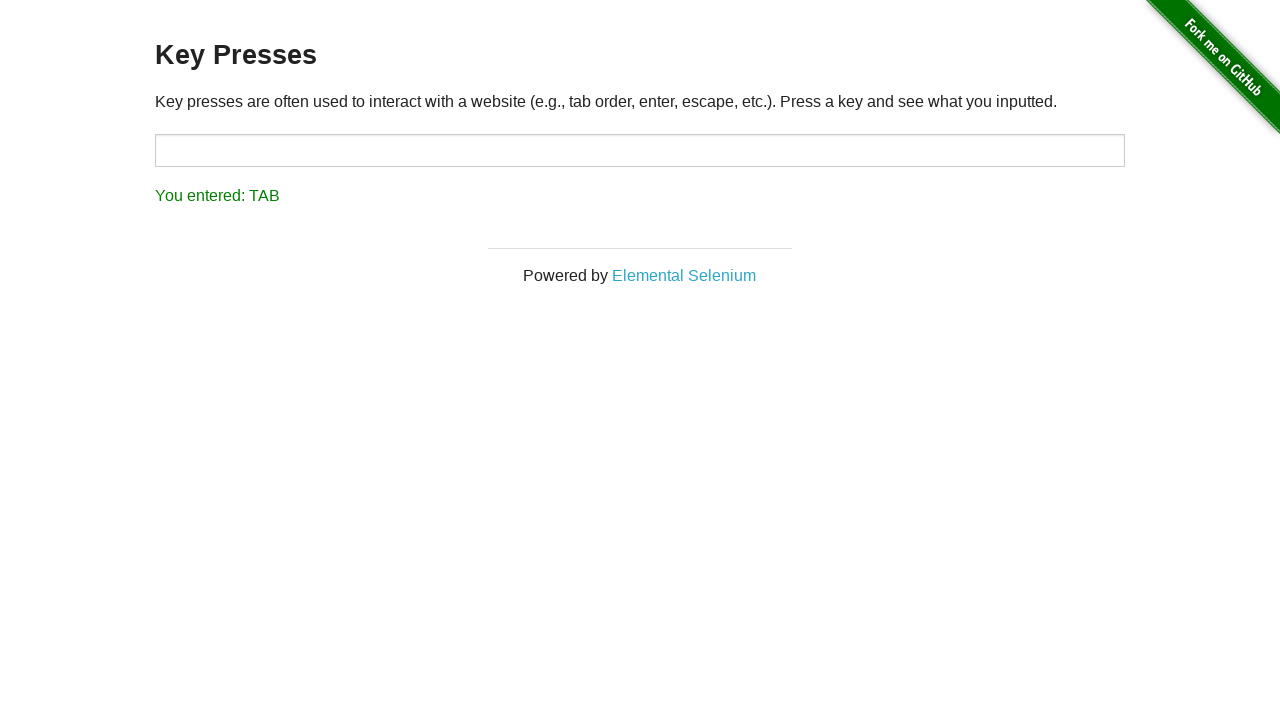